Tests removing a checkbox by clicking the Remove button and verifying the checkbox disappears

Starting URL: https://the-internet.herokuapp.com/dynamic_controls

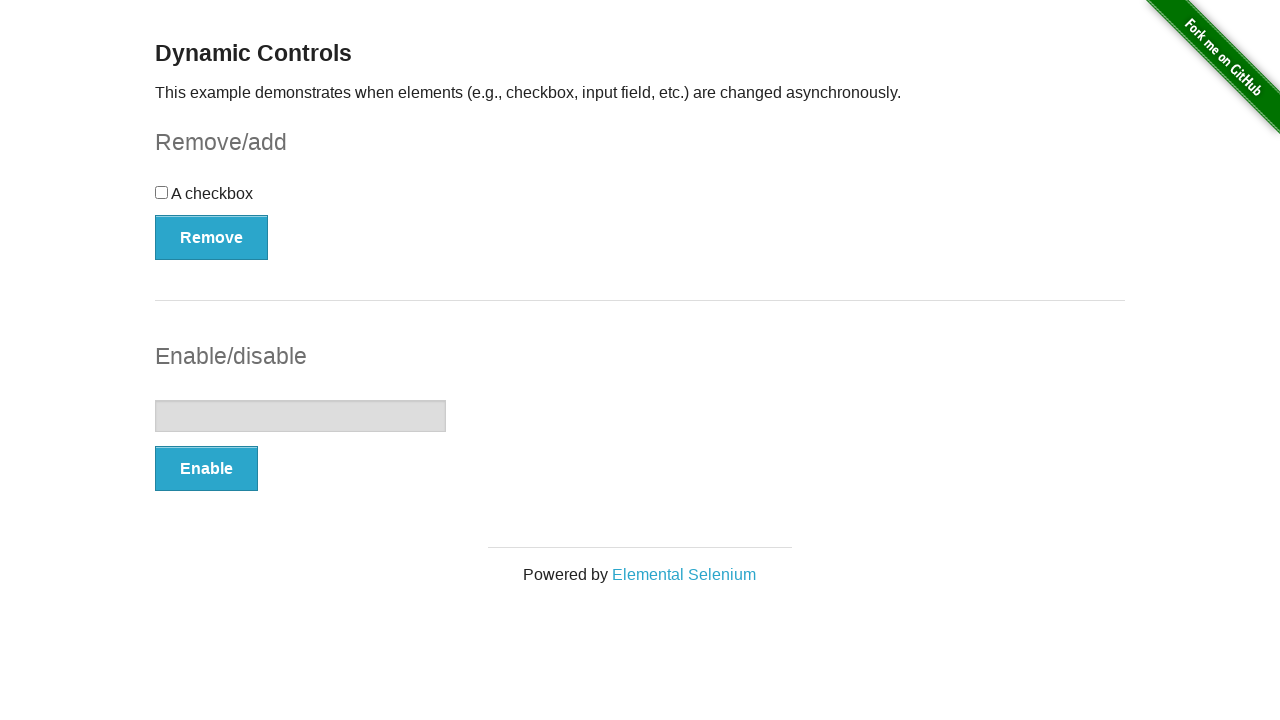

Clicked Remove button to remove the checkbox at (212, 237) on xpath=//button[@type='button' and contains(text(),'Remove')]
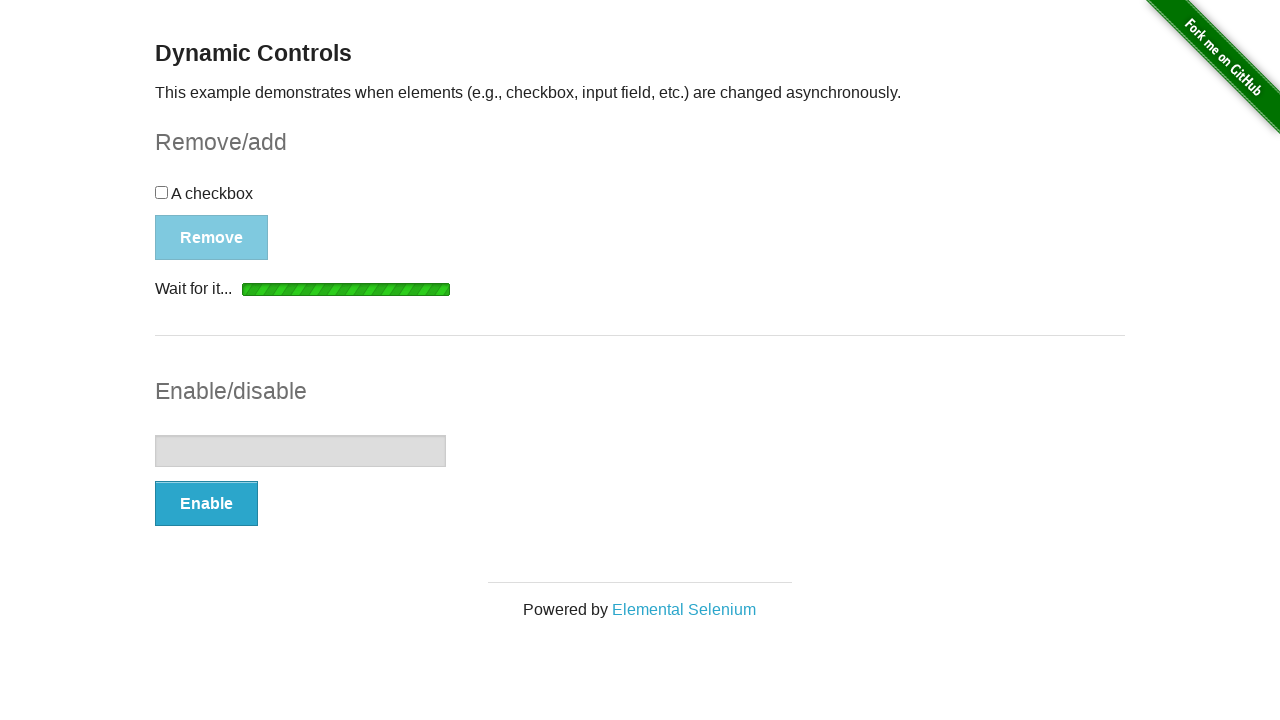

Add button appeared, indicating checkbox removal completed
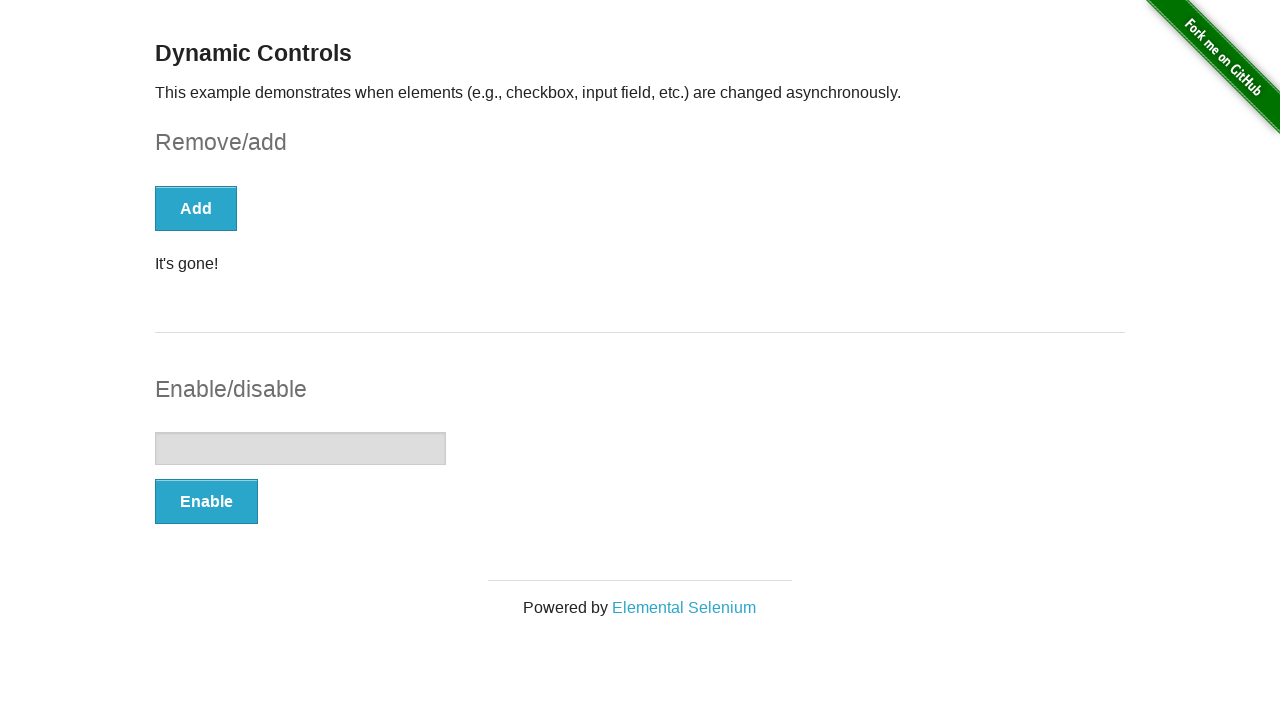

Verified that checkbox is no longer visible
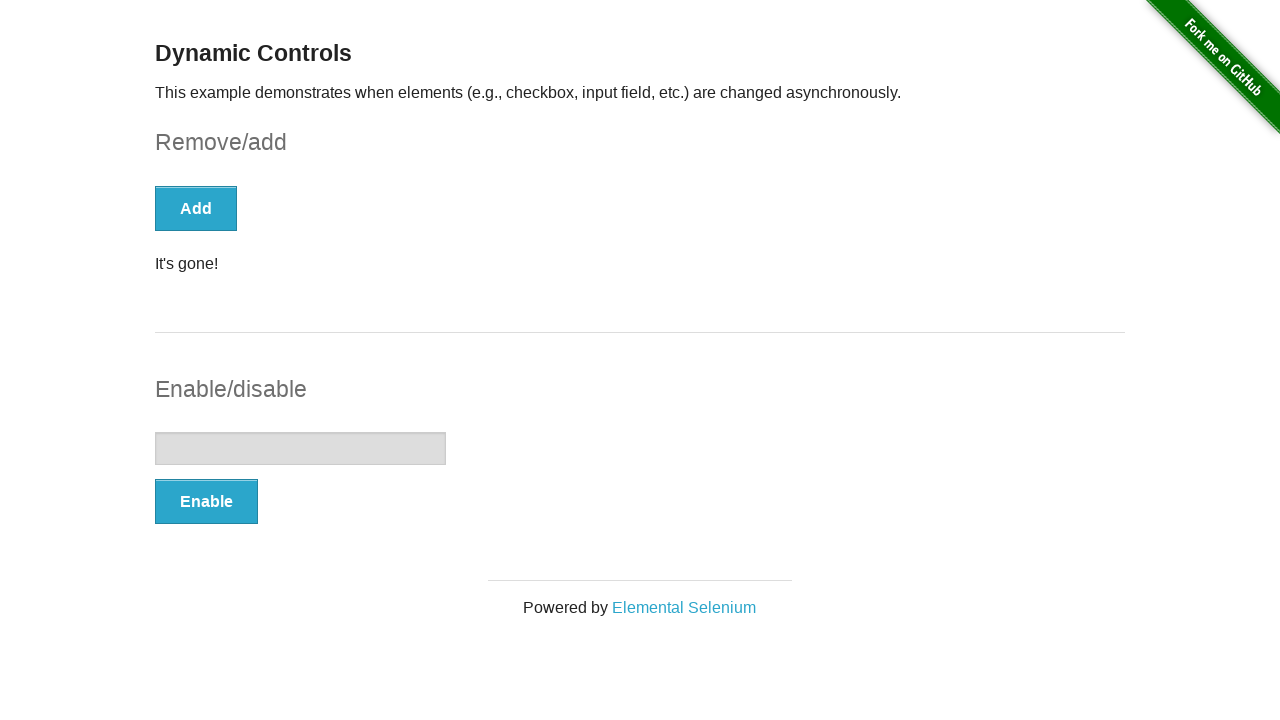

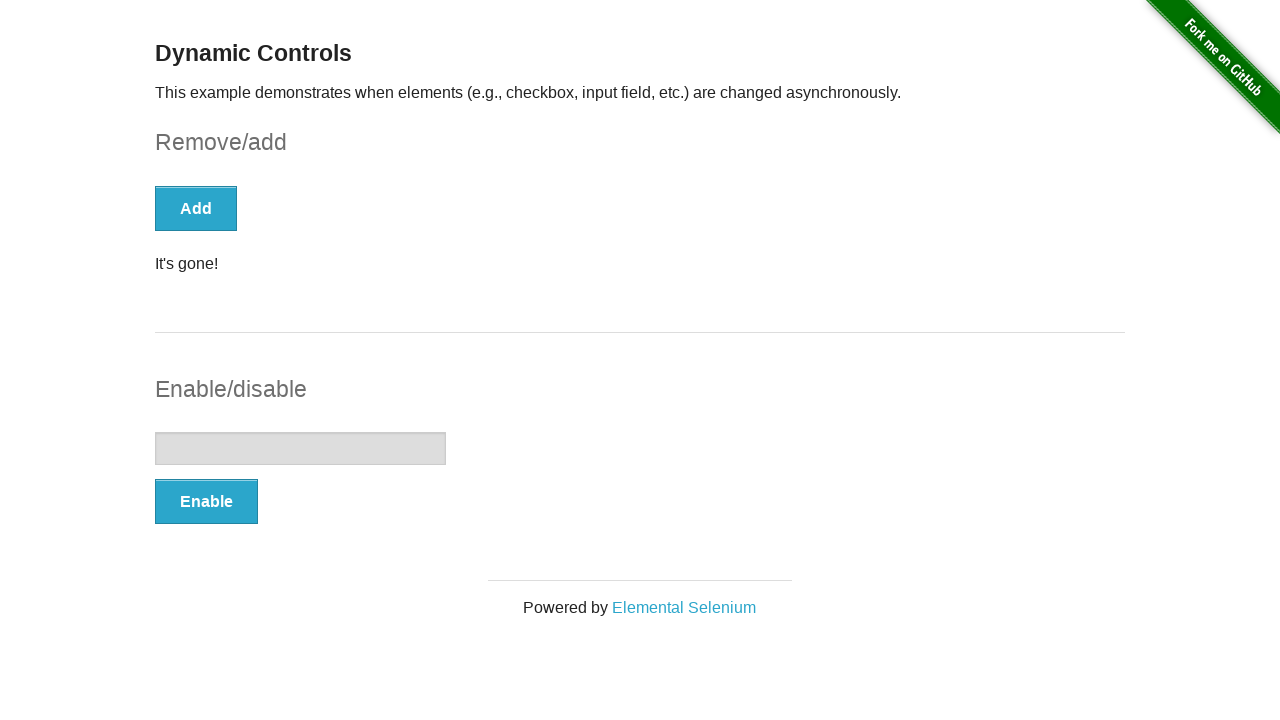